Tests keyboard input functionality by sending an arrow key press to an input field and verifying the result displays the correct key

Starting URL: https://the-internet.herokuapp.com/key_presses

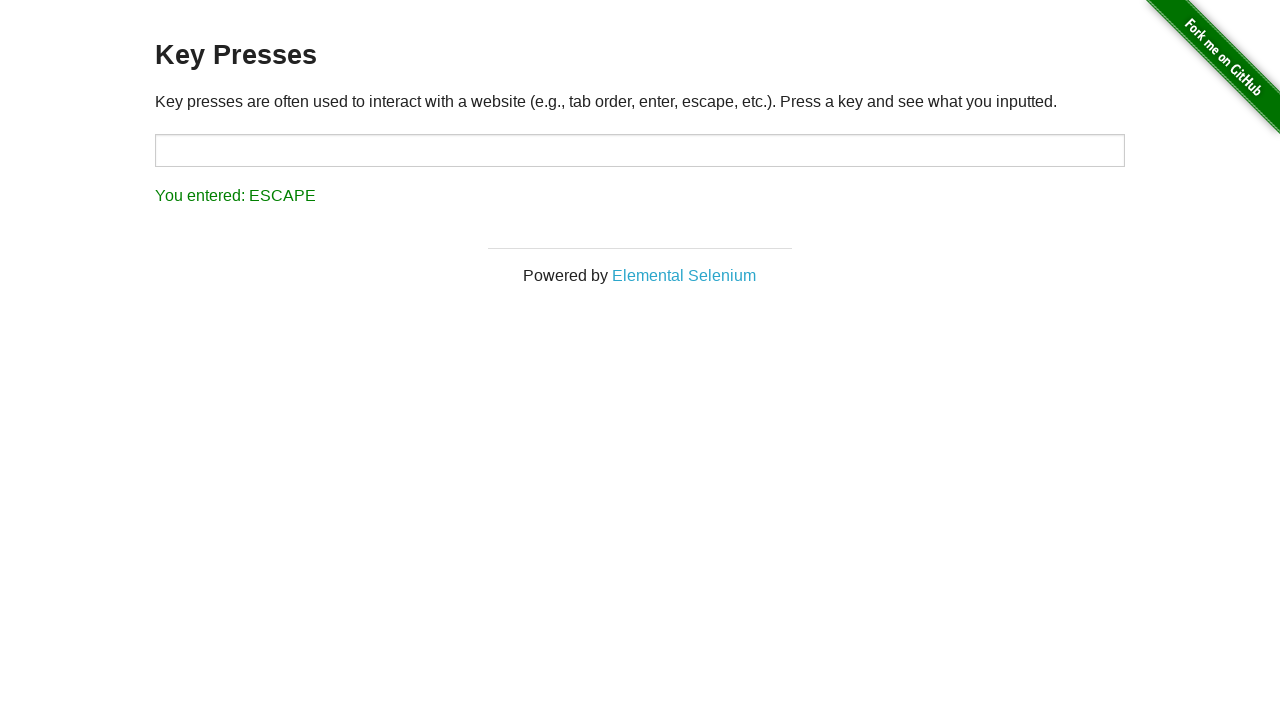

Clicked on target input field to focus it at (640, 150) on #target
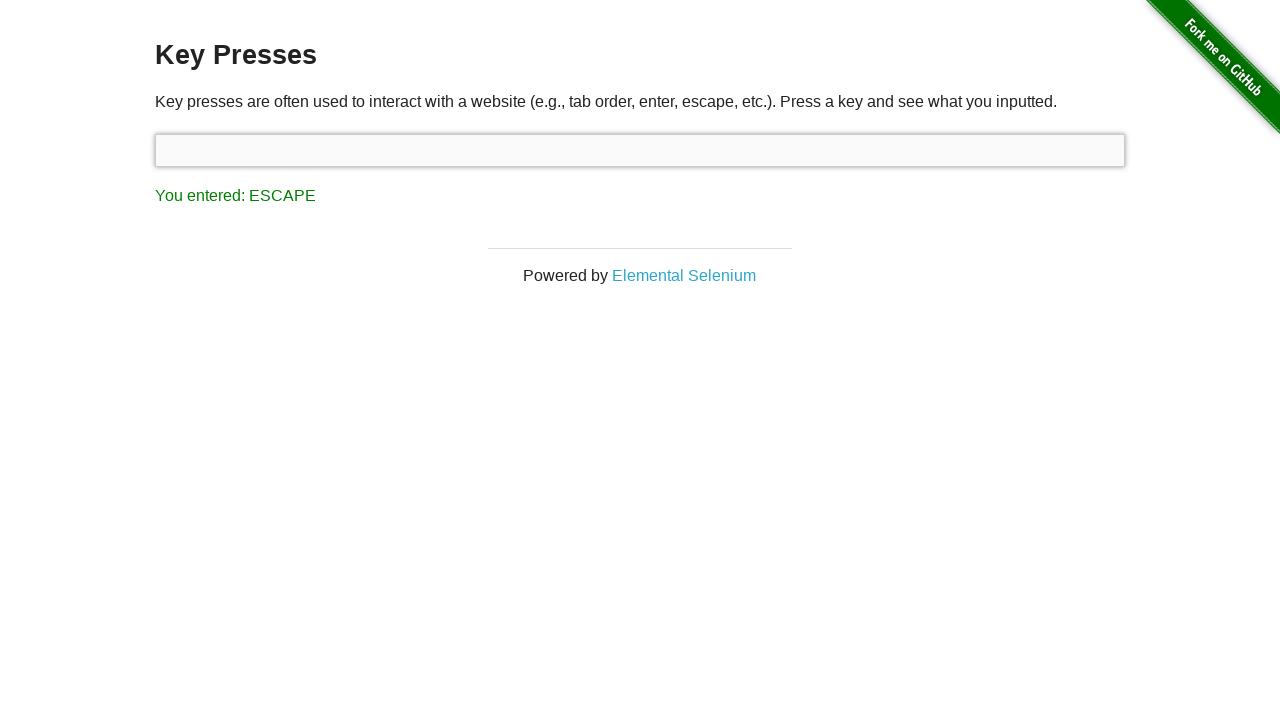

Pressed ArrowRight key on target input field on #target
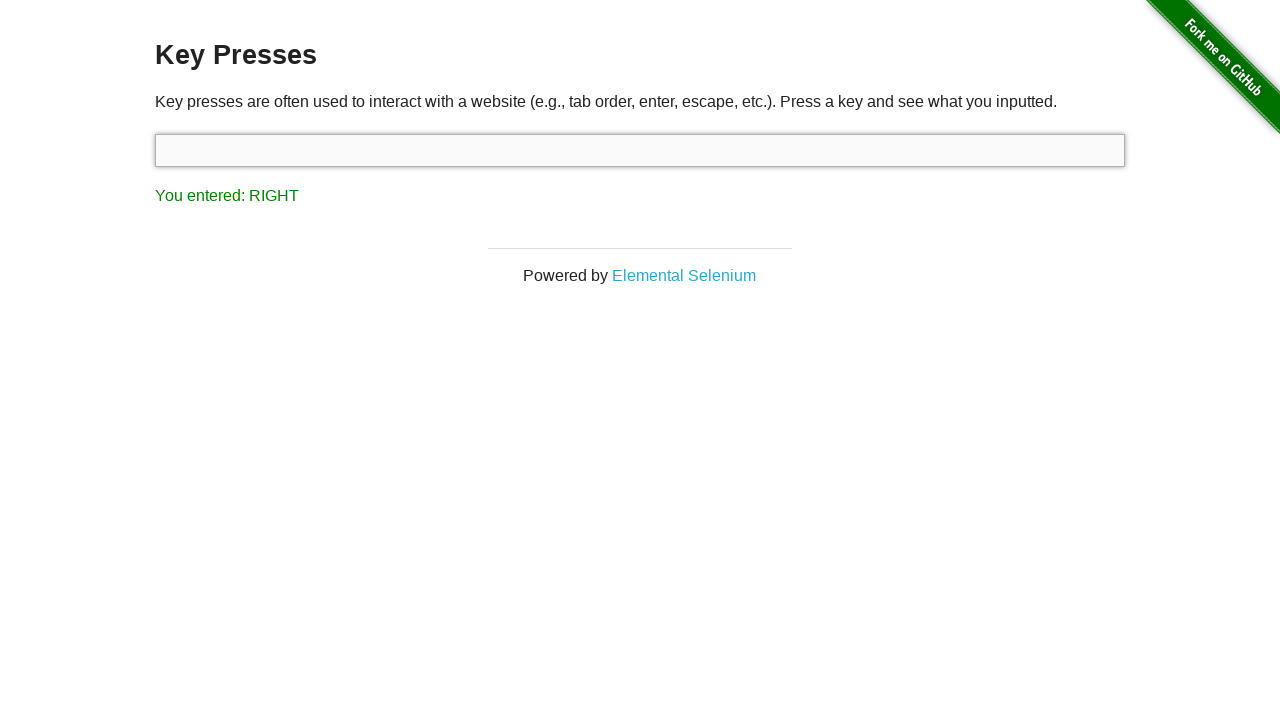

Located result element displaying key press result
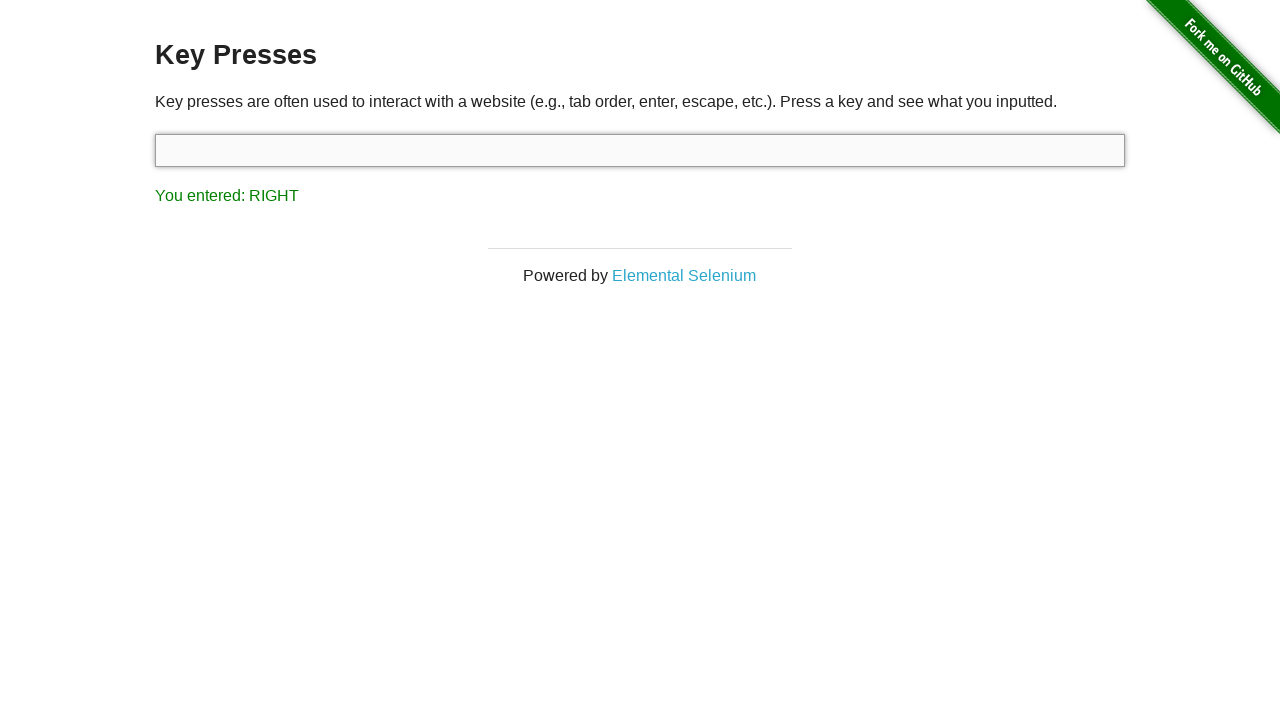

Verified that result element contains 'RIGHT' text
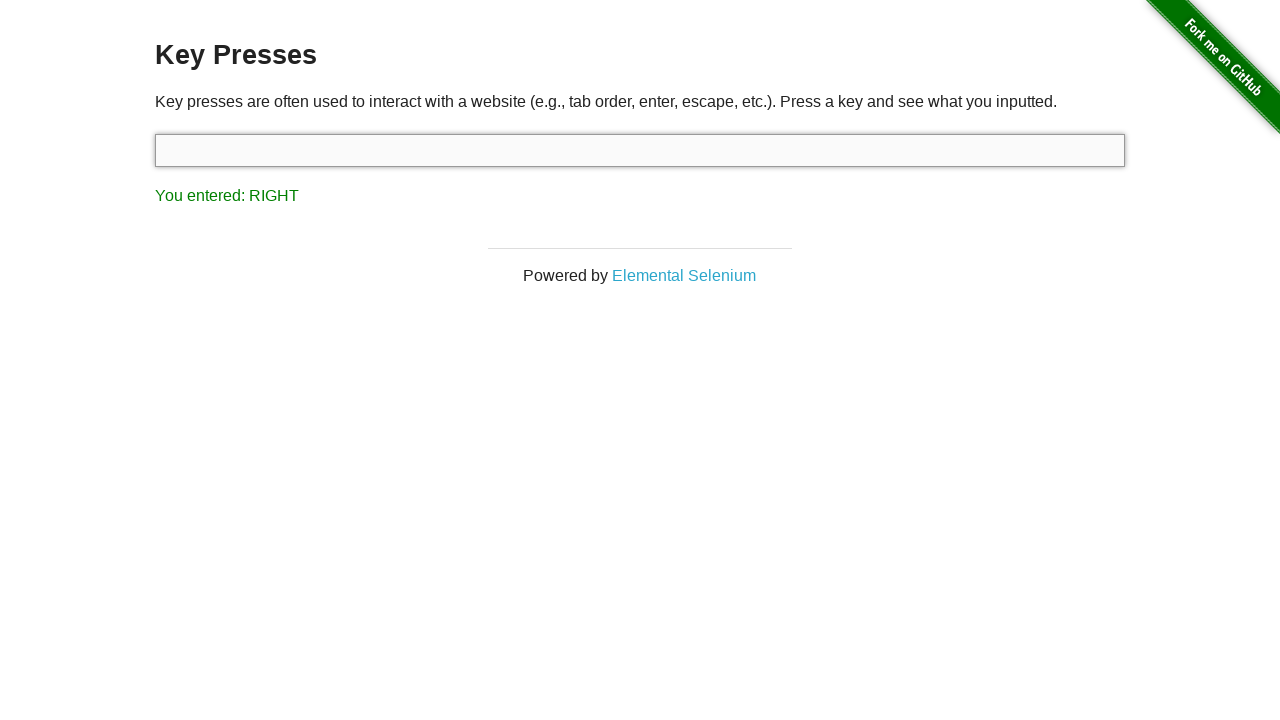

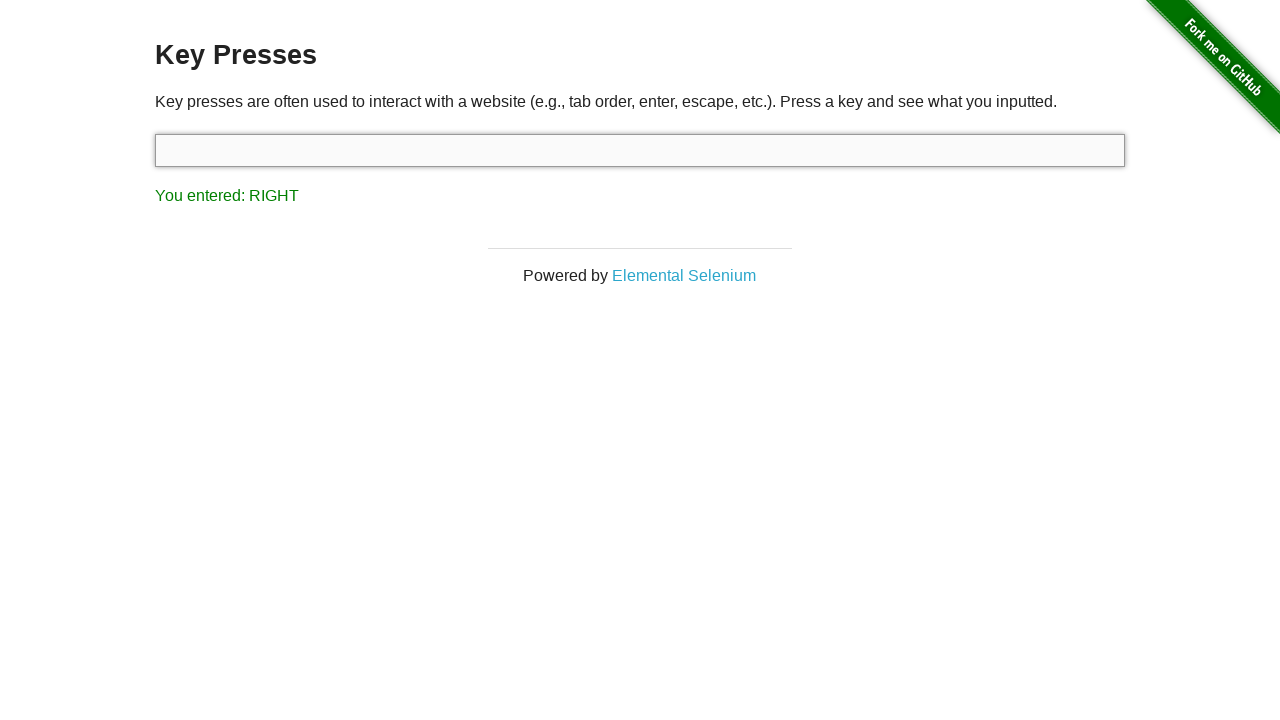